Tests a passenger selection dropdown by adding adults, children, and infants in multiple iterations, verifying the dropdown functionality on a flight booking practice page.

Starting URL: https://rahulshettyacademy.com/dropdownsPractise/

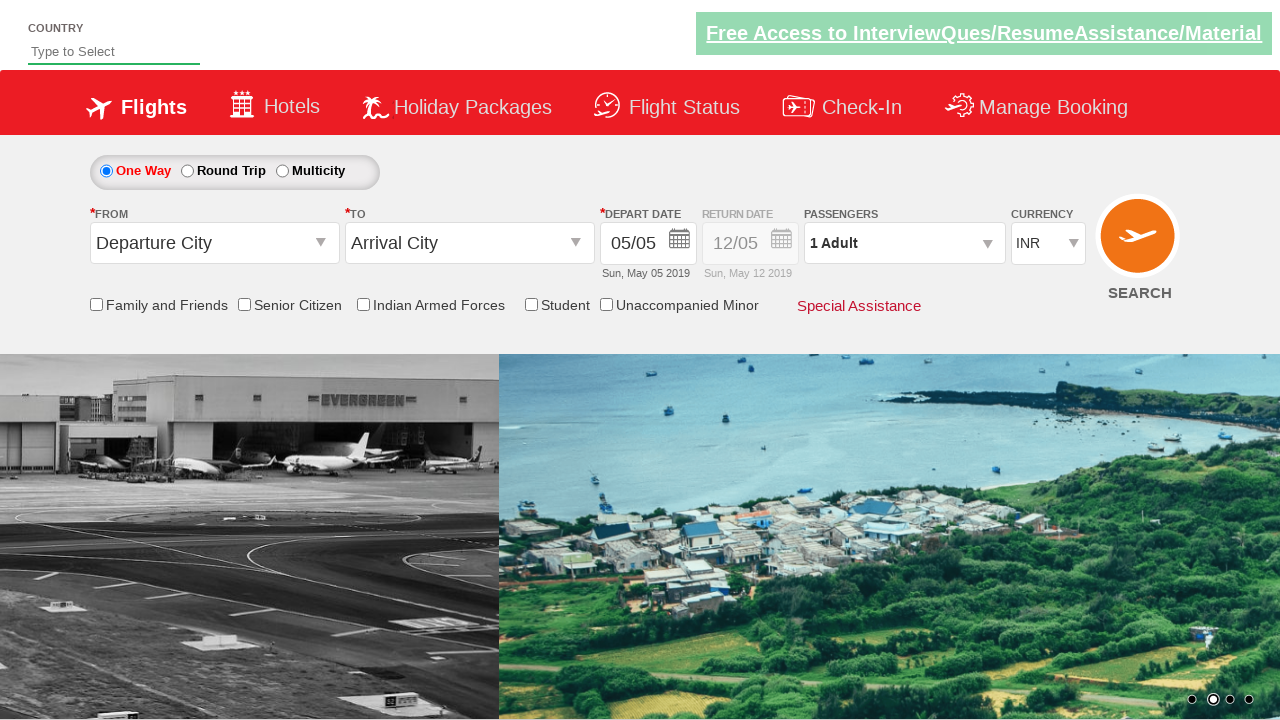

Opened passenger selection dropdown at (904, 243) on #divpaxinfo
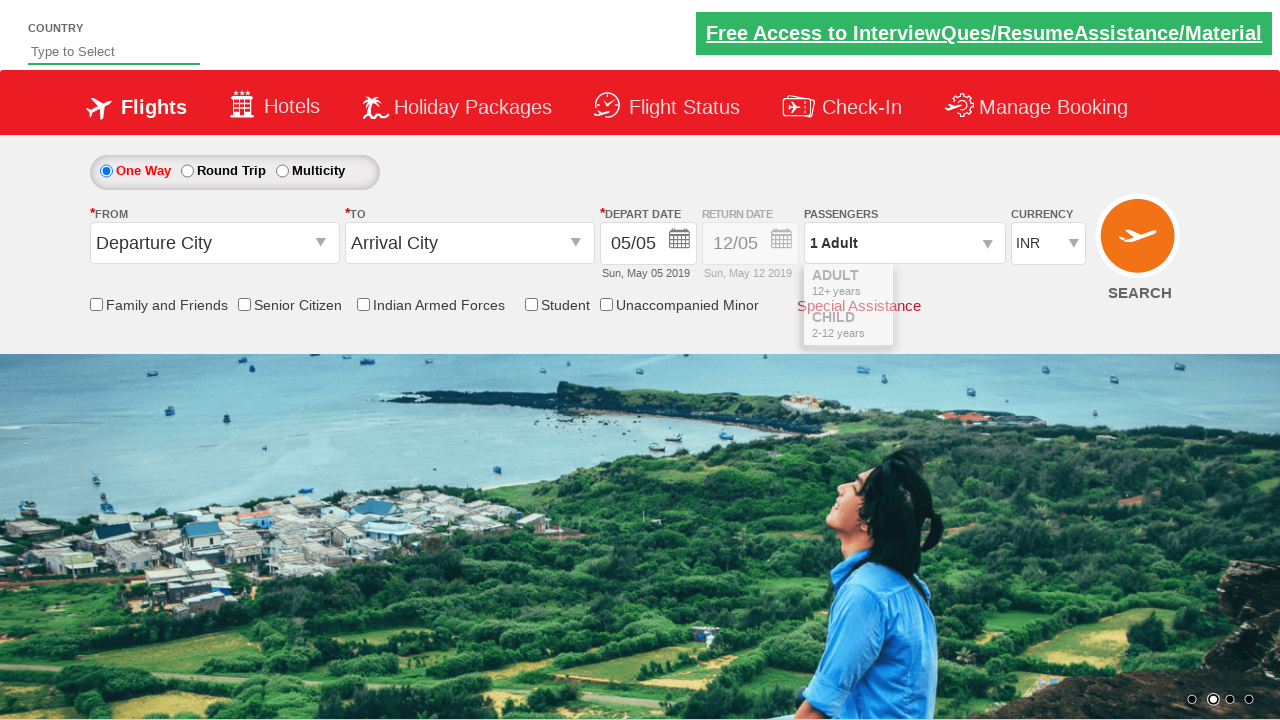

Waited for dropdown to fully load (1000ms)
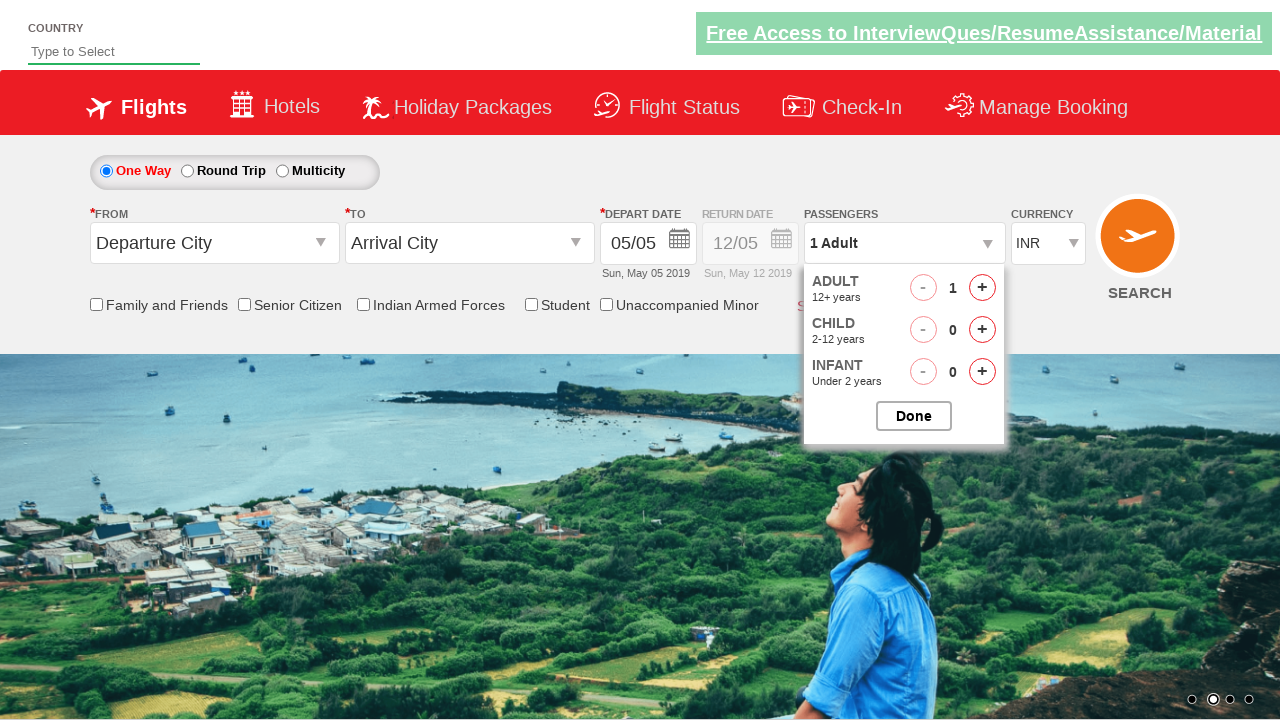

Added one adult passenger at (982, 288) on #hrefIncAdt
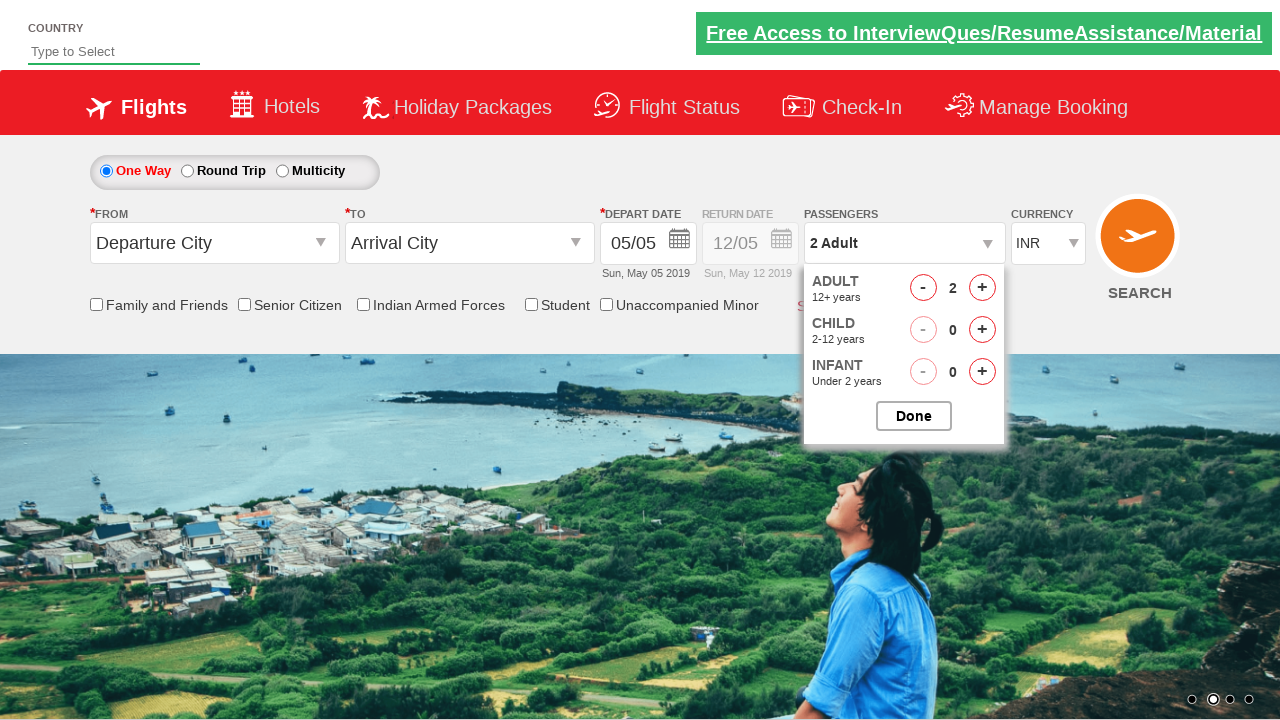

Added one child passenger at (982, 330) on #hrefIncChd
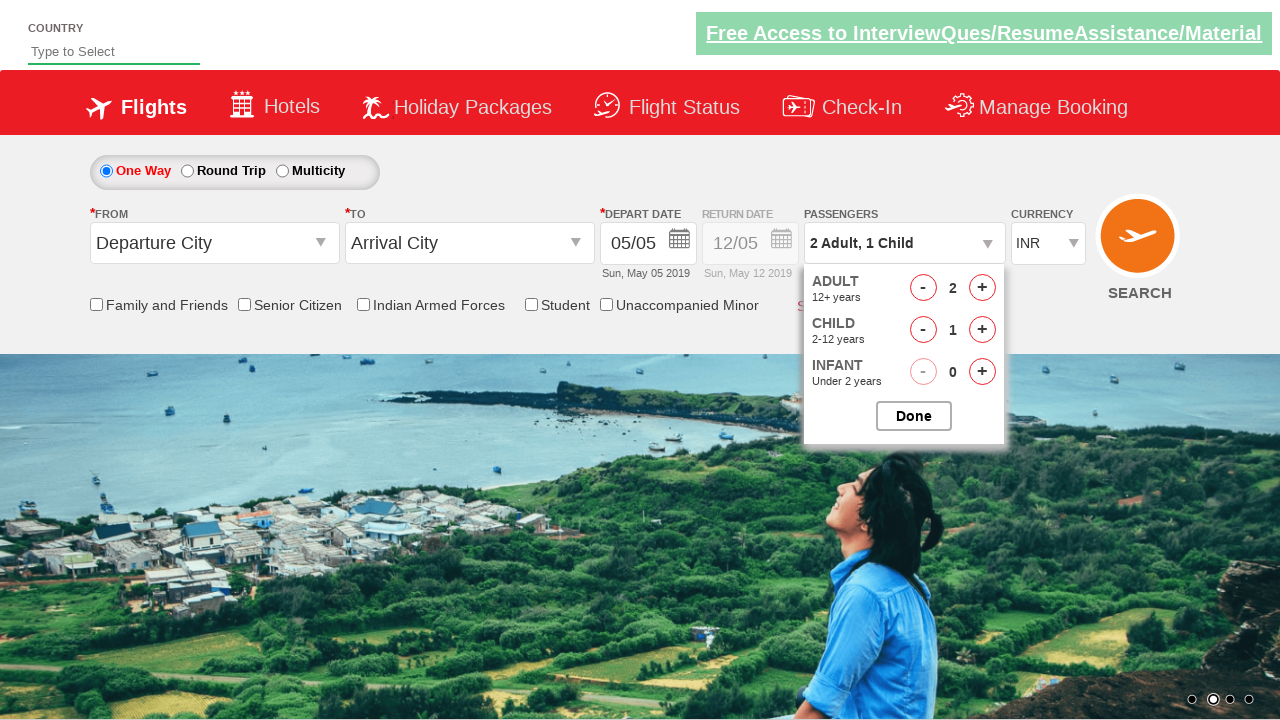

Added one infant passenger at (982, 372) on #hrefIncInf
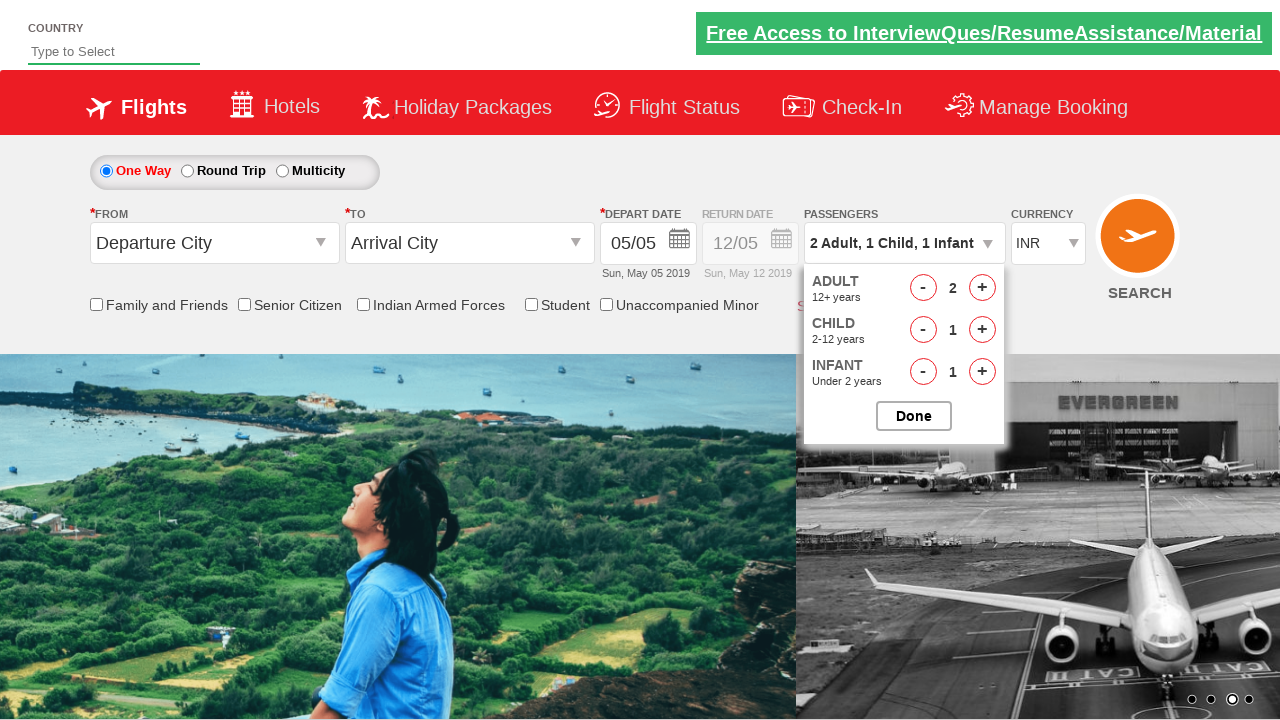

Closed passenger dropdown (first iteration complete: 1 adult, 1 child, 1 infant) at (914, 416) on #btnclosepaxoption
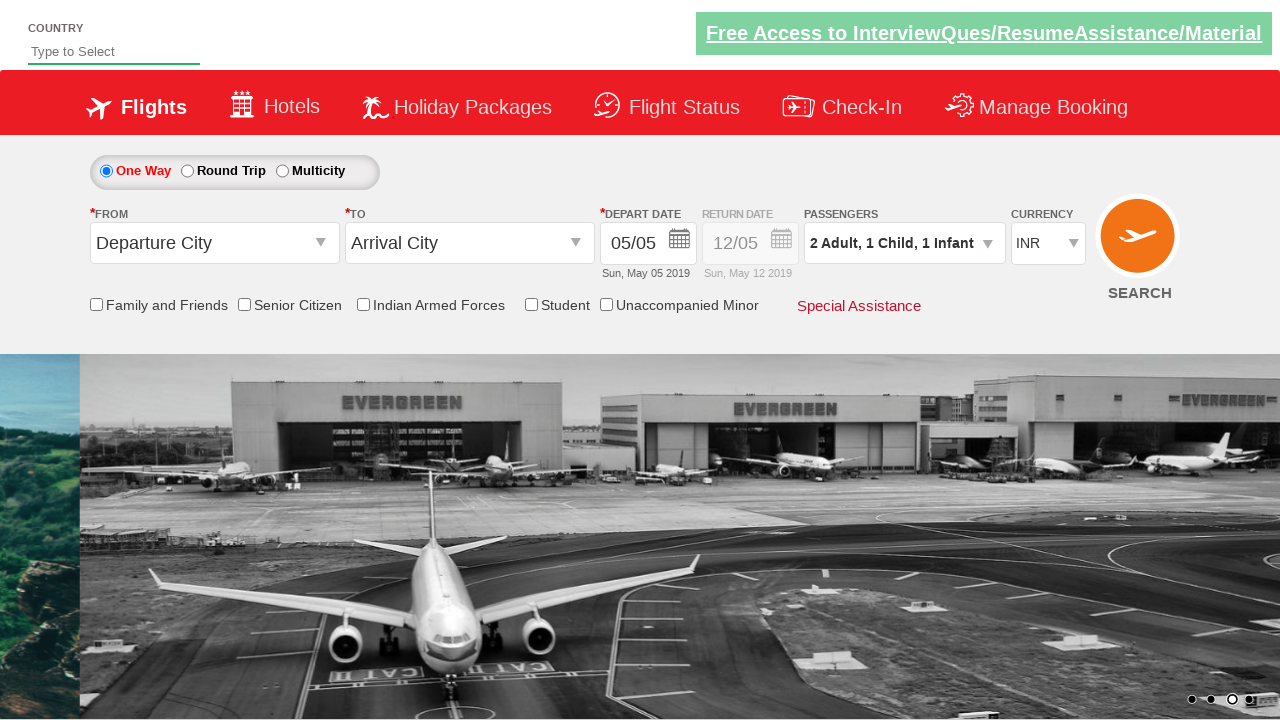

Reopened passenger selection dropdown for additional selections at (904, 243) on #divpaxinfo
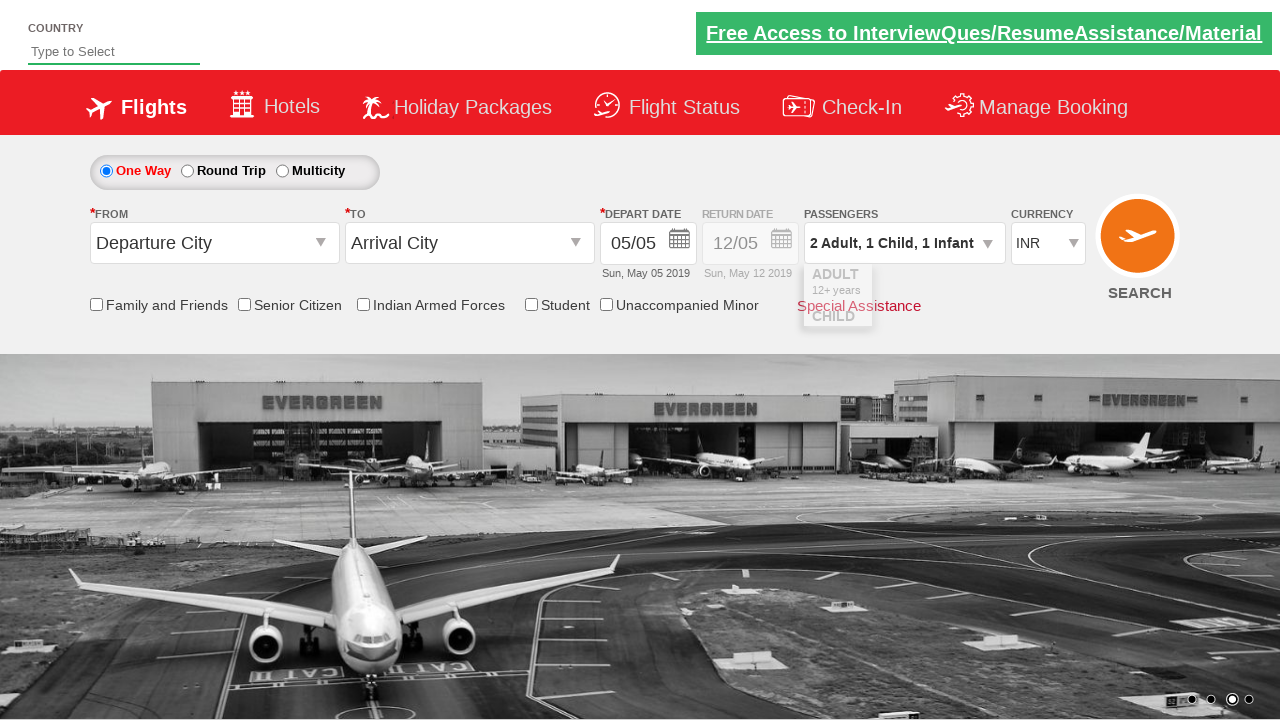

Waited for dropdown to fully load (2000ms)
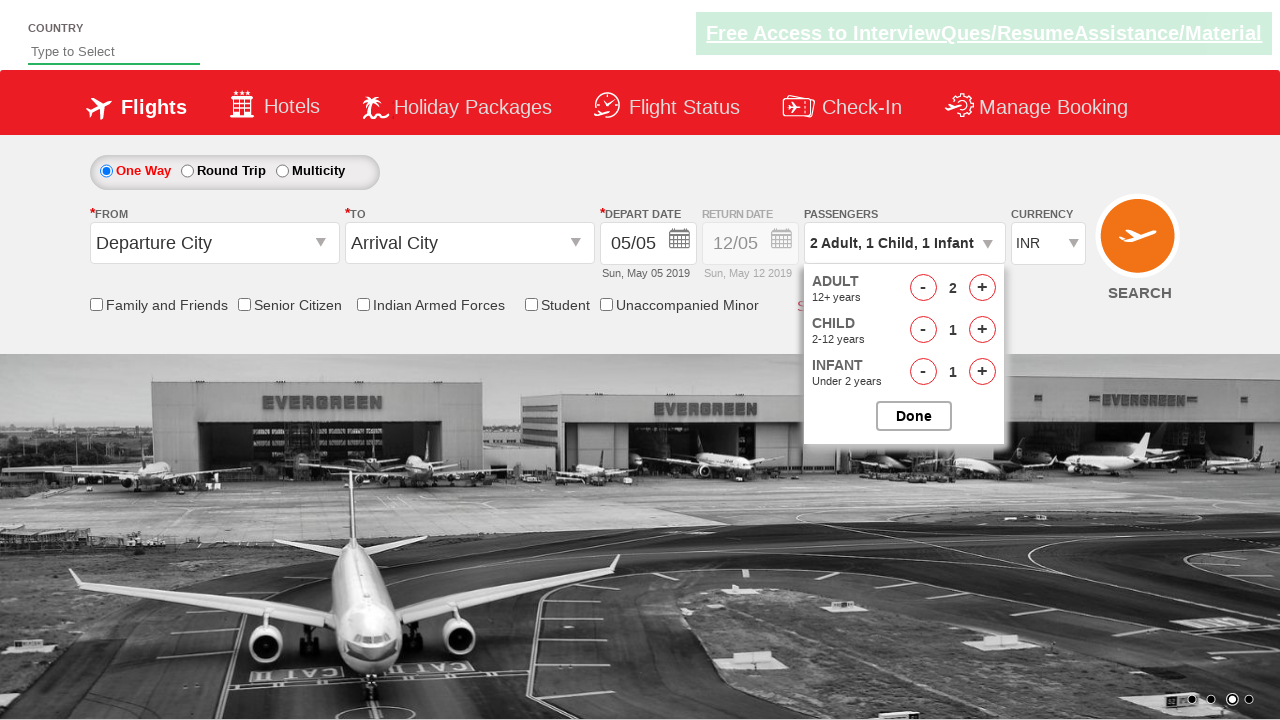

Added adult passenger (iteration 1 of 2) at (982, 288) on #hrefIncAdt
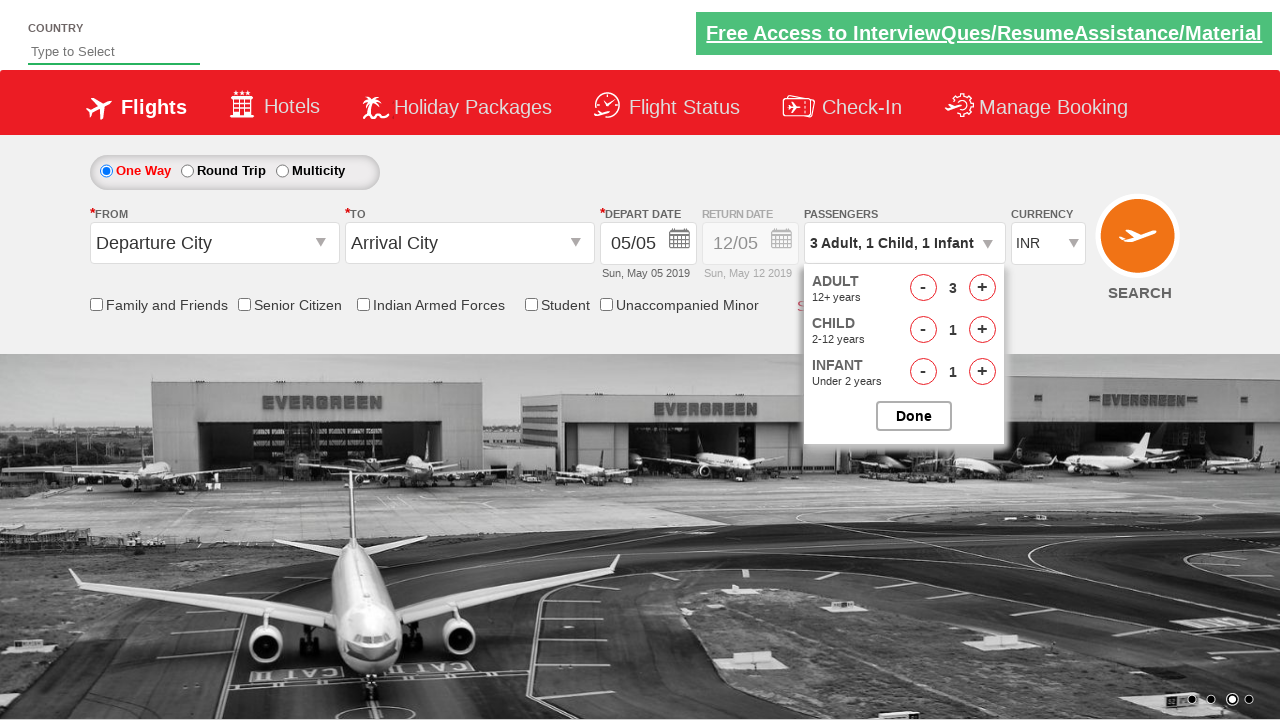

Added adult passenger (iteration 2 of 2) at (982, 288) on #hrefIncAdt
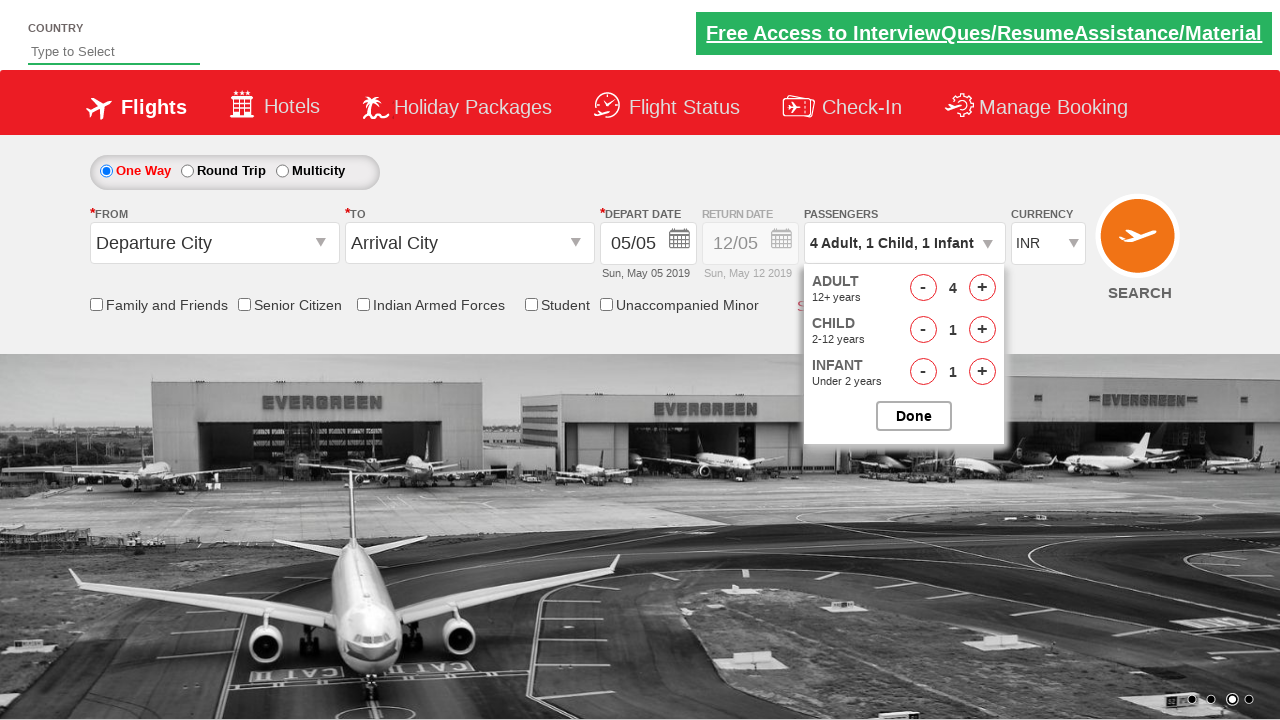

Added child passenger (iteration 1 of 2) at (982, 330) on #hrefIncChd
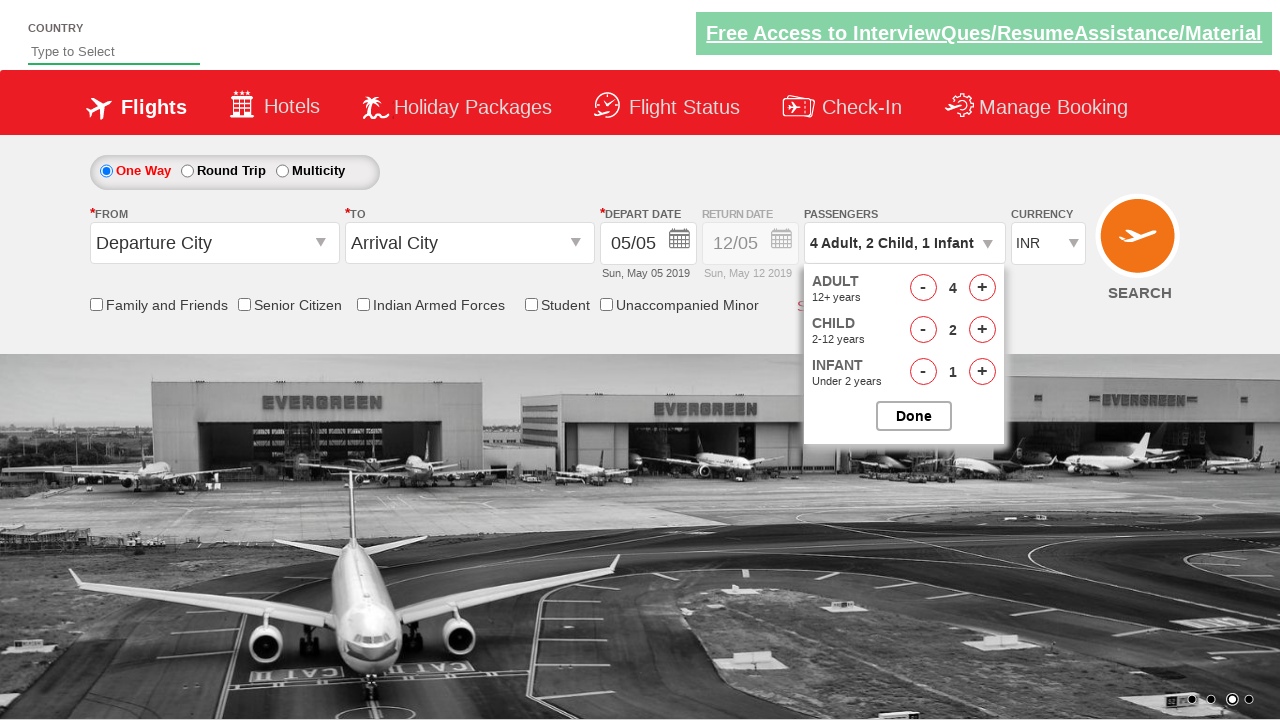

Added child passenger (iteration 2 of 2) at (982, 330) on #hrefIncChd
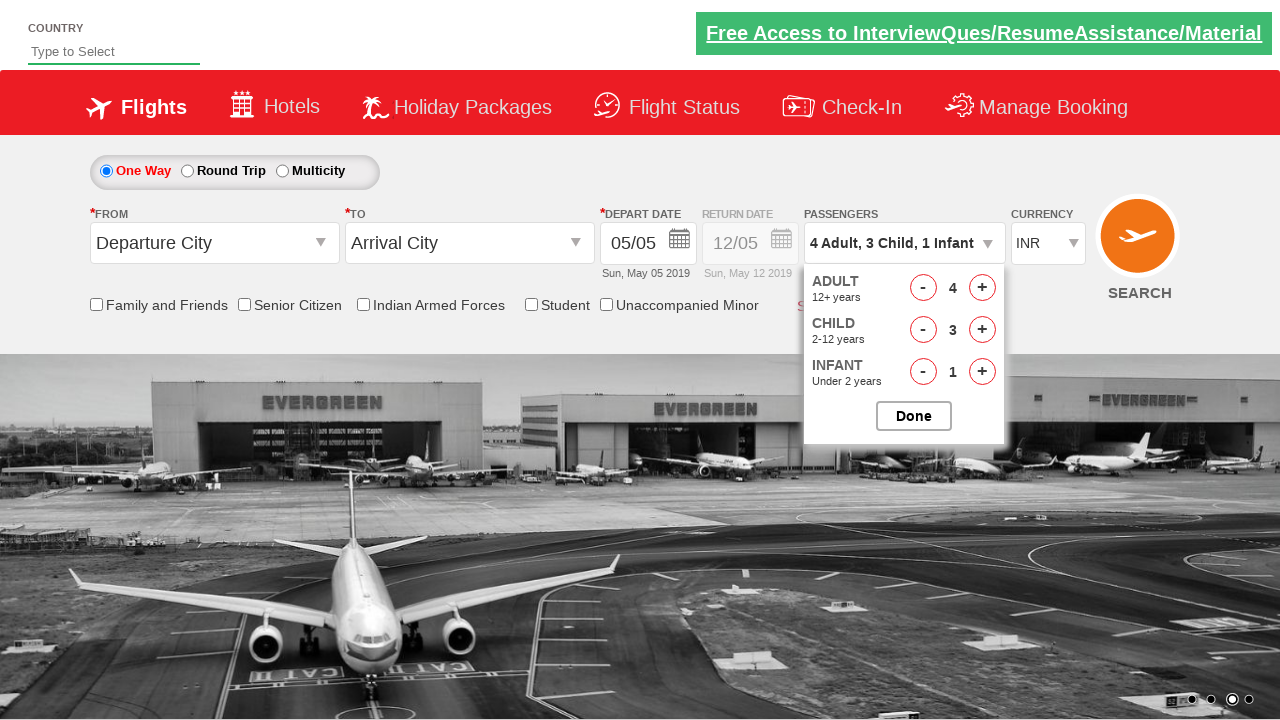

Added one more infant passenger at (982, 372) on #hrefIncInf
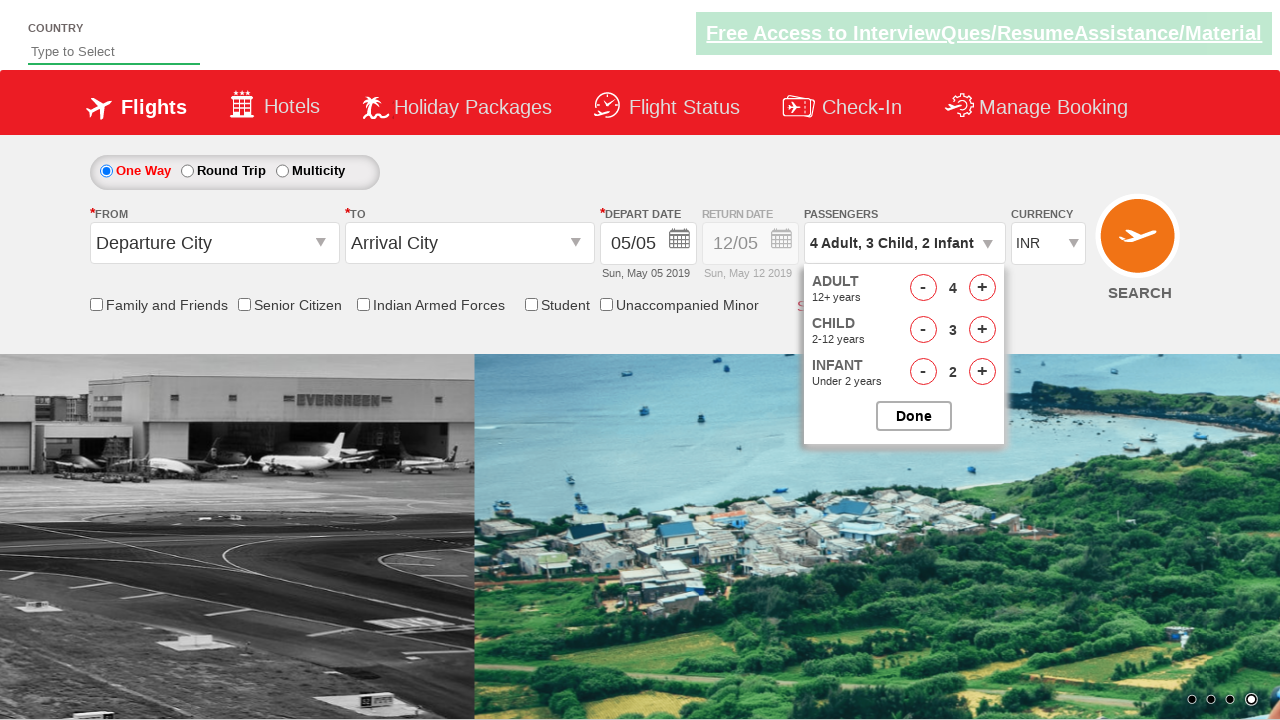

Closed passenger dropdown (second iteration complete: 2 more adults, 2 more children, 1 more infant) at (914, 416) on #btnclosepaxoption
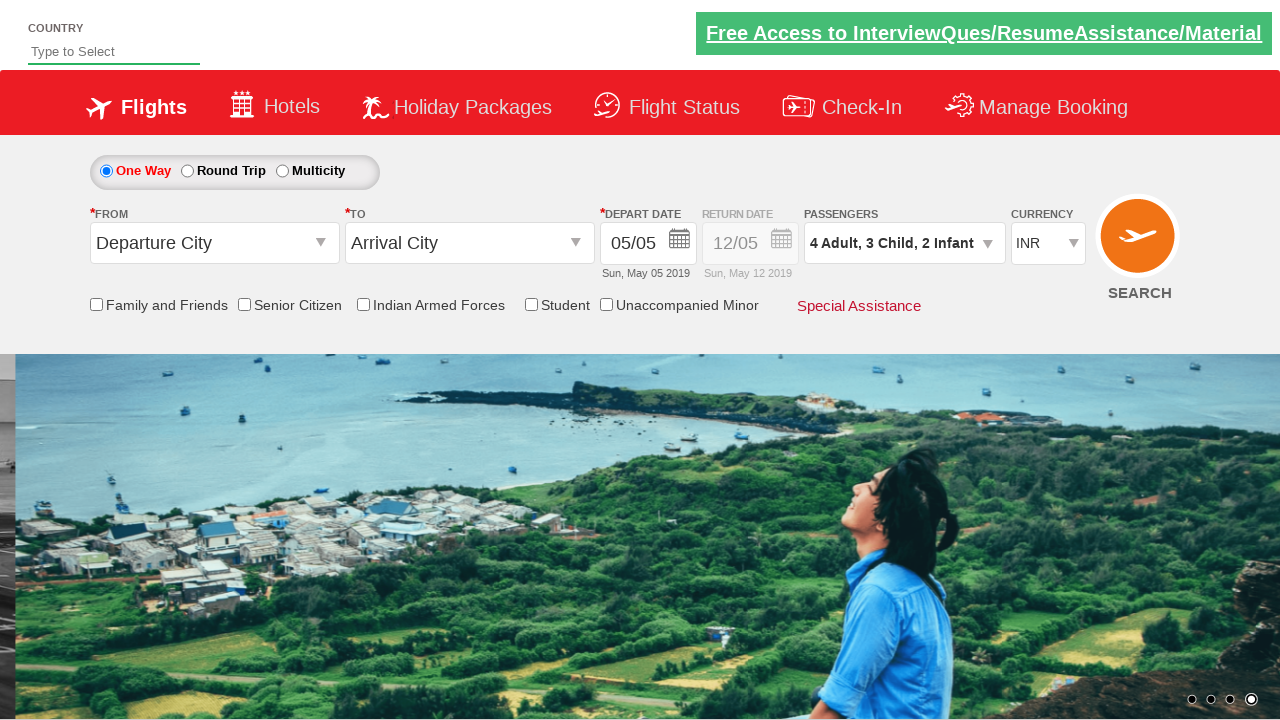

Verified passenger dropdown is visible with updated selections
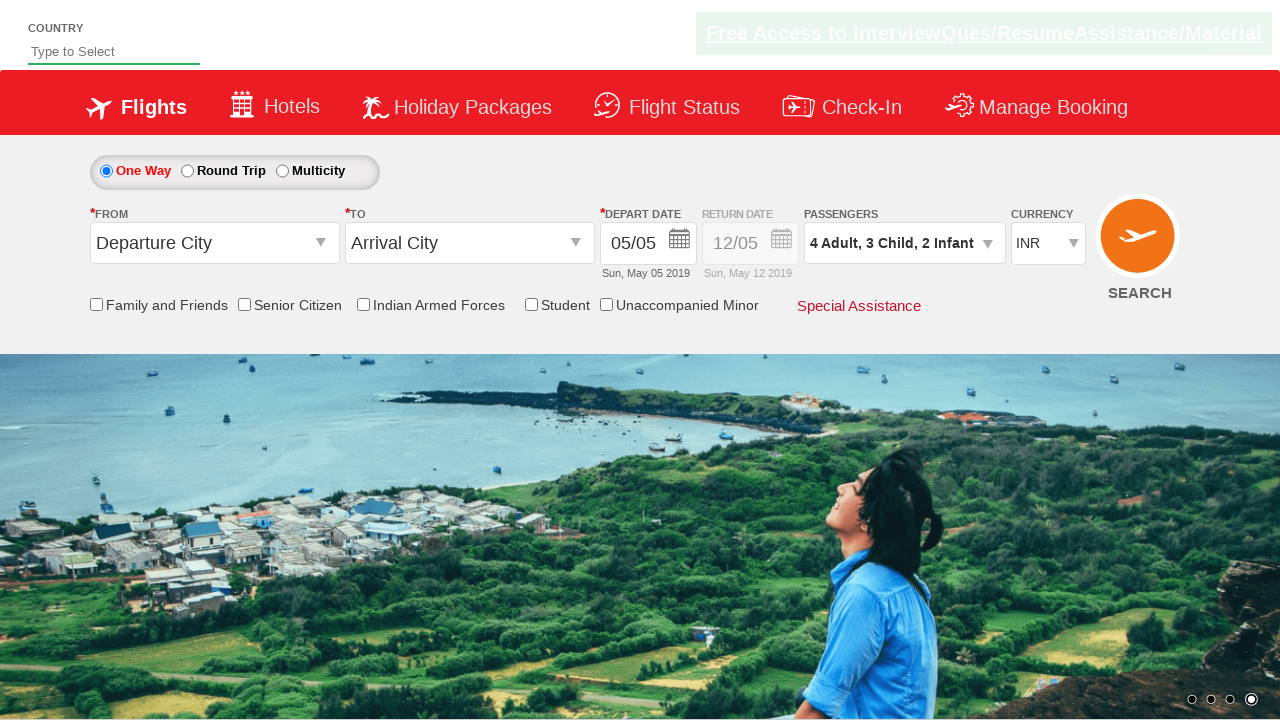

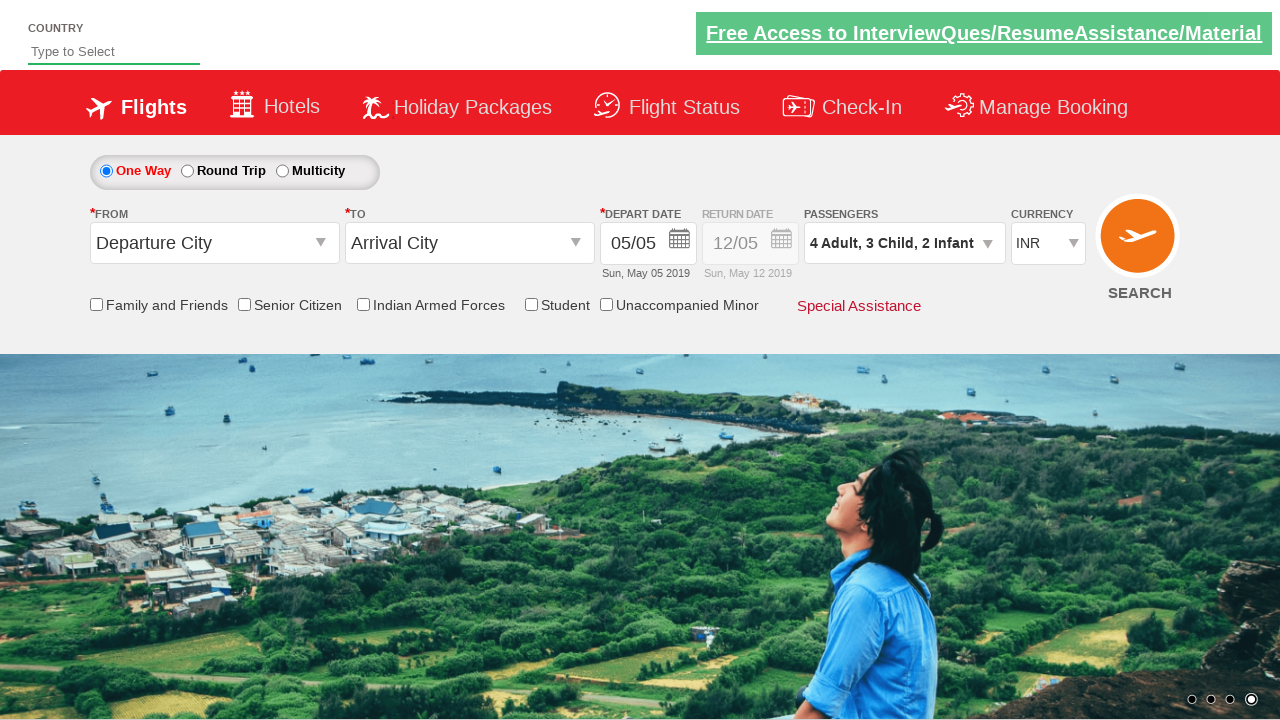